Opens the Chess.com homepage and maximizes the browser window, then waits briefly to verify the page loads.

Starting URL: https://www.chess.com/home

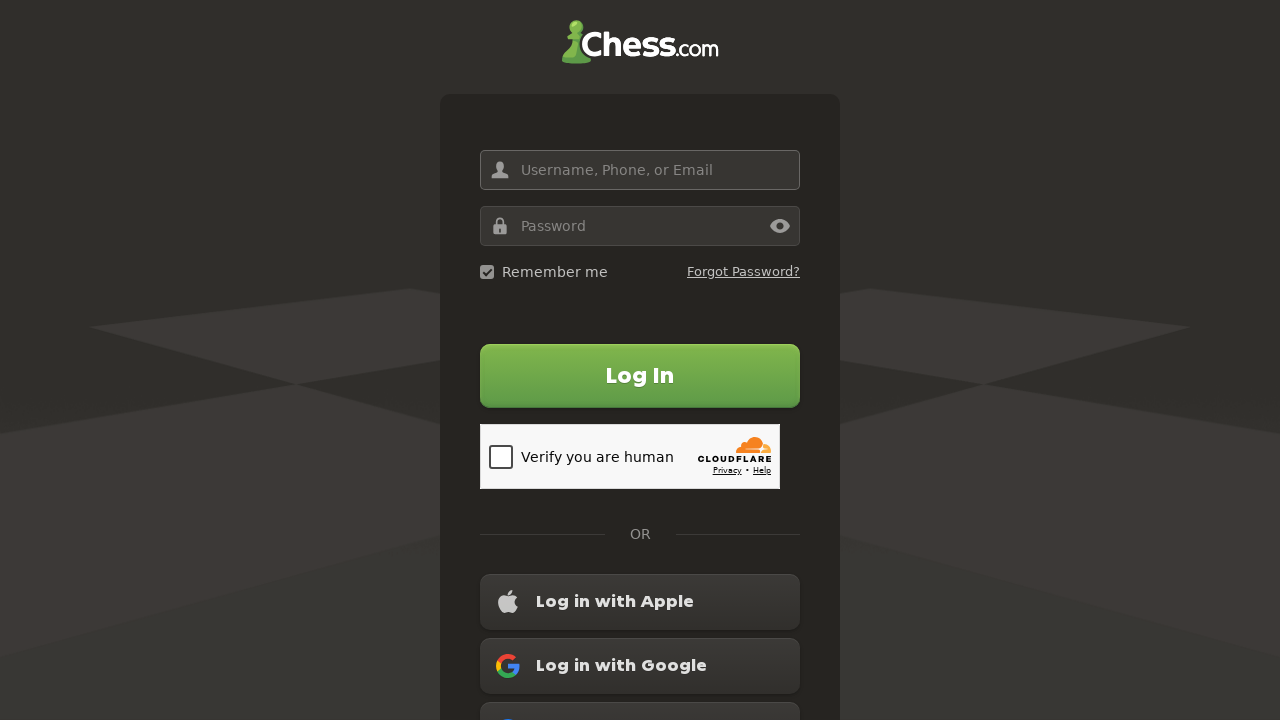

Set viewport size to 1920x1080 to maximize browser window
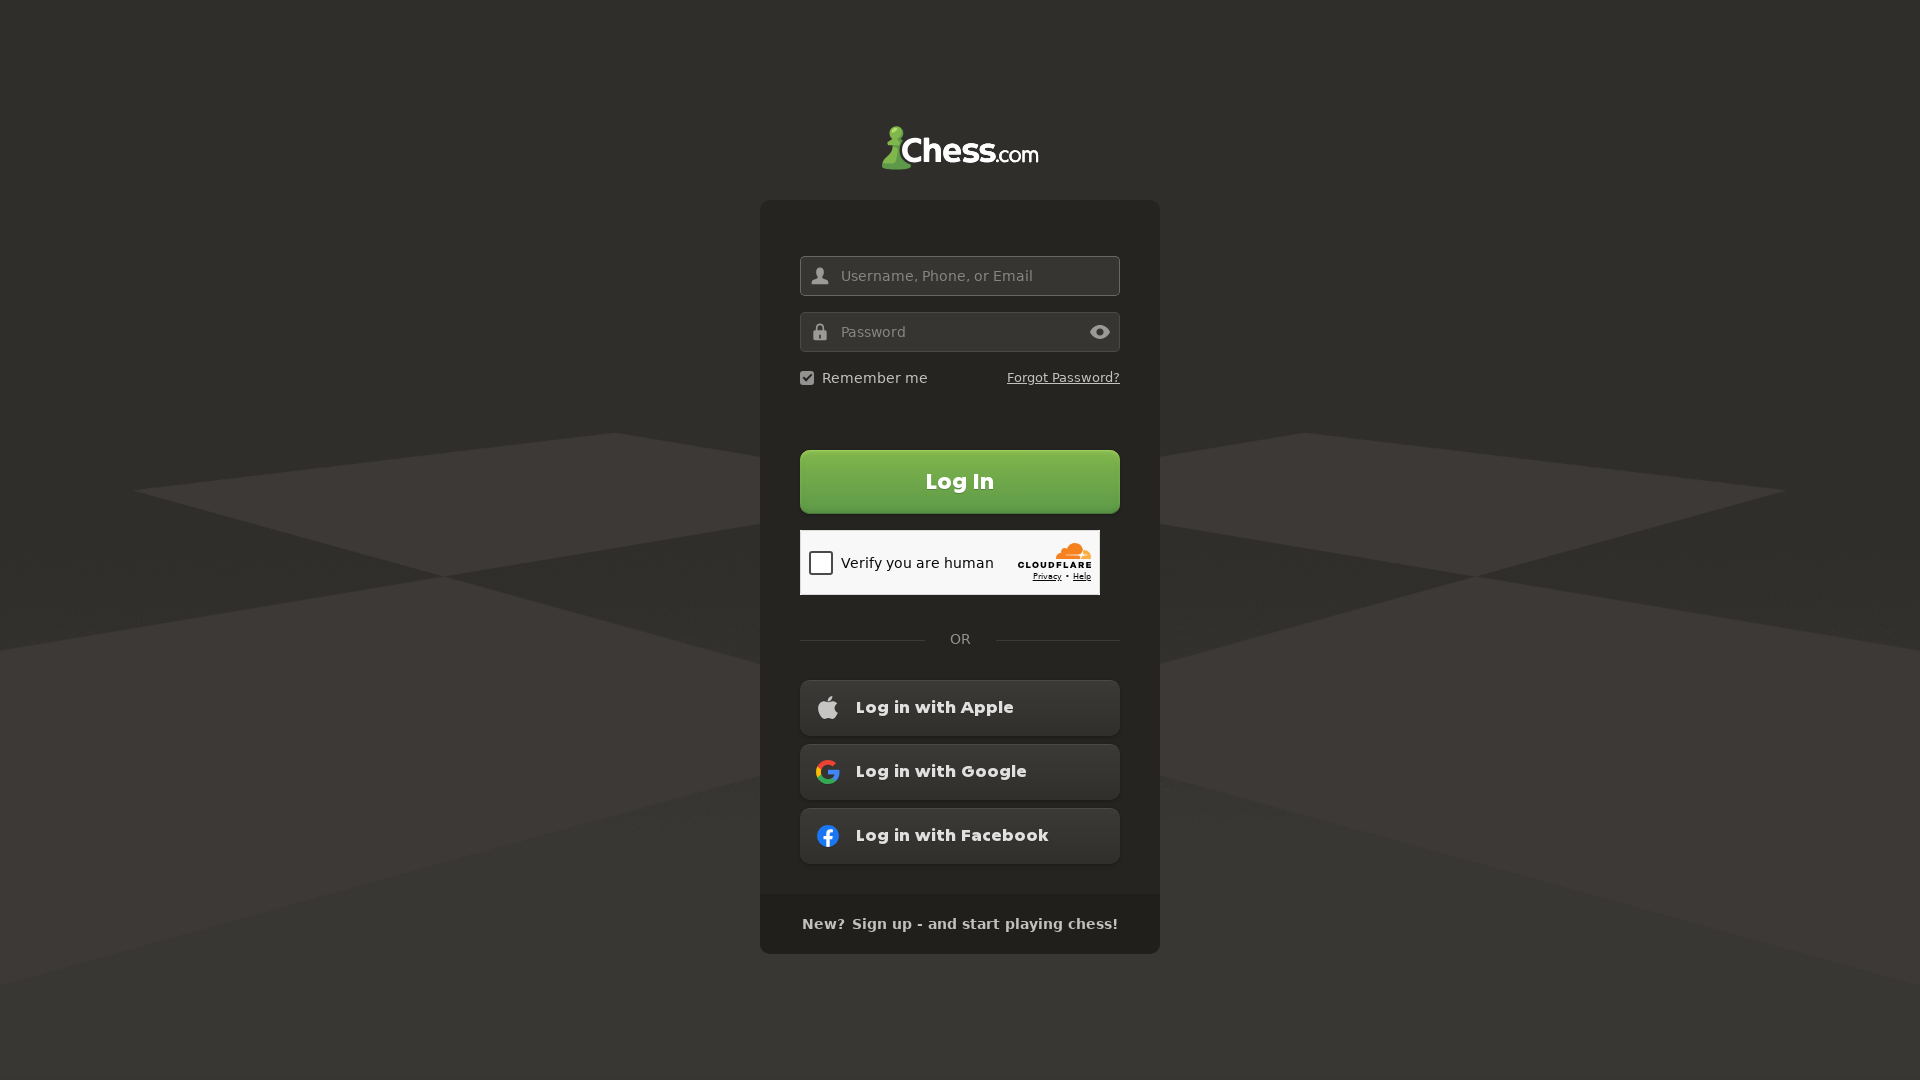

Chess.com homepage loaded - DOM content ready
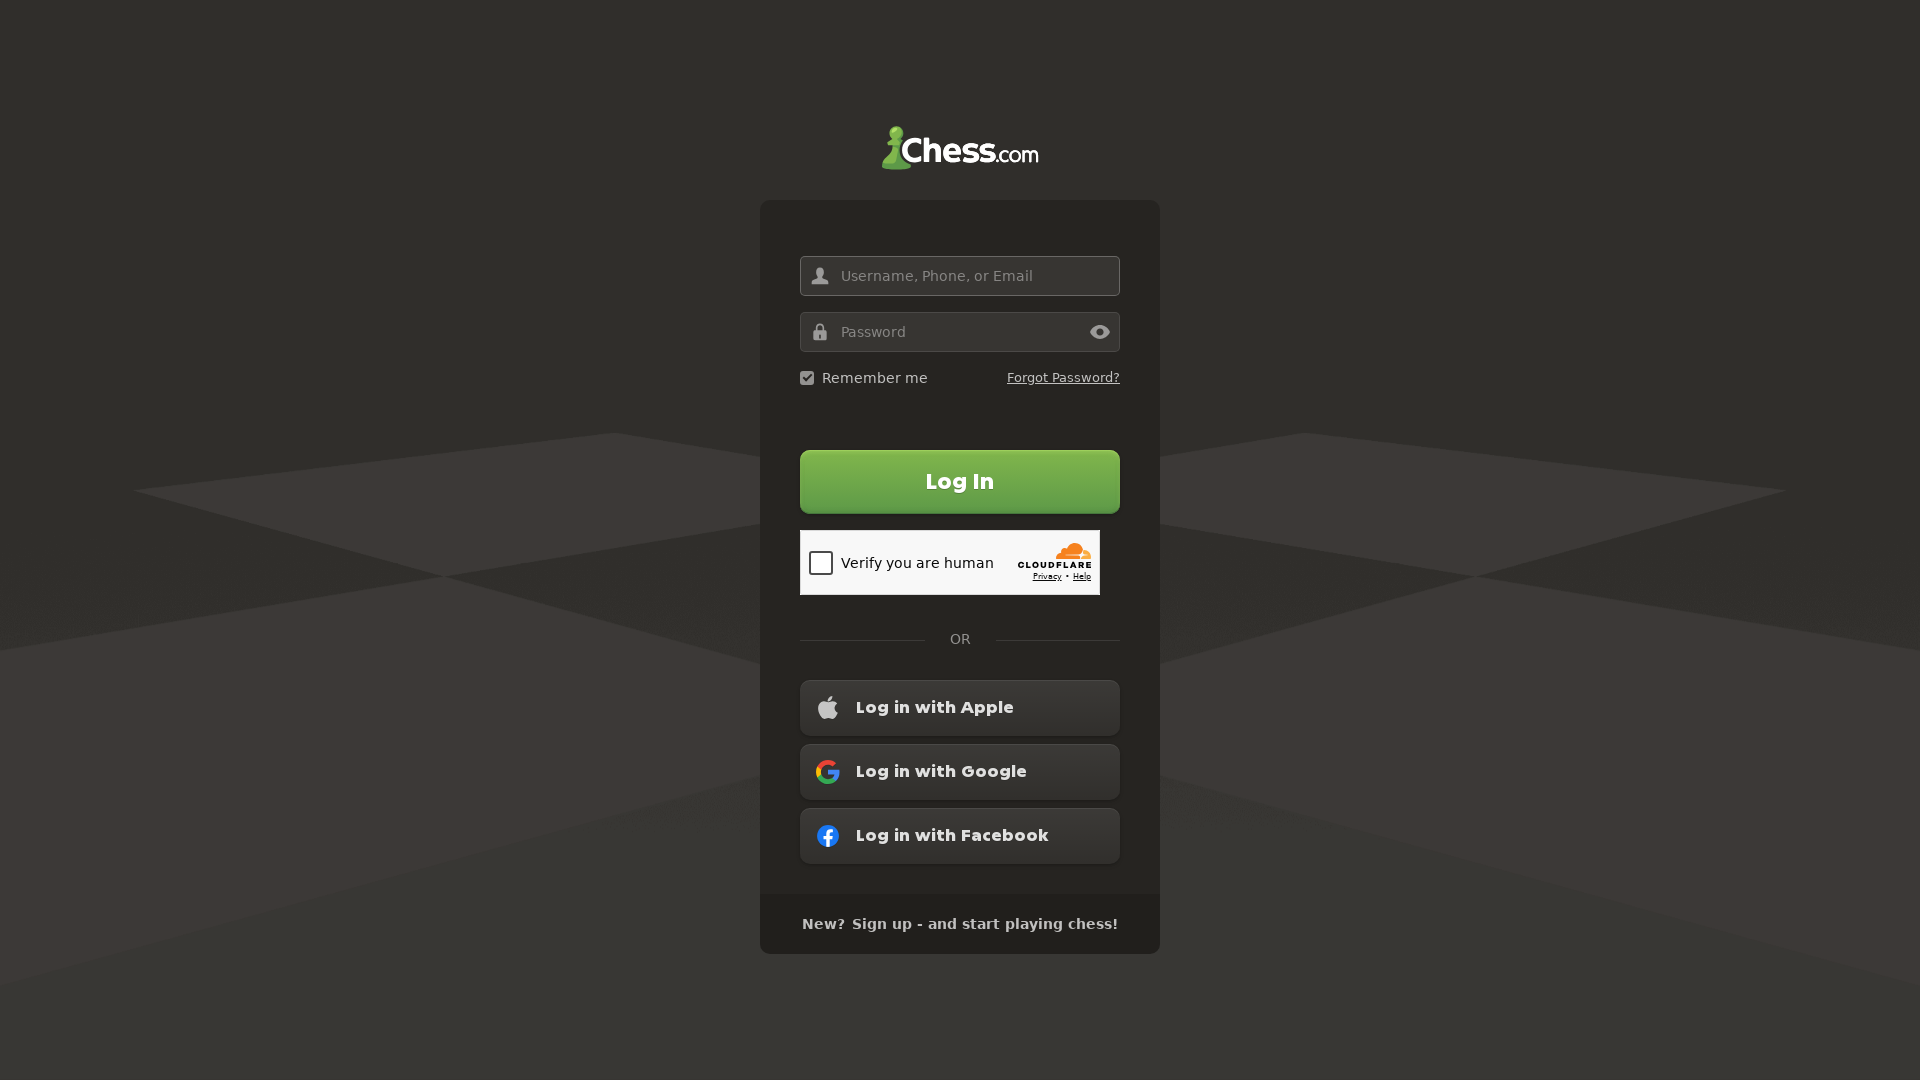

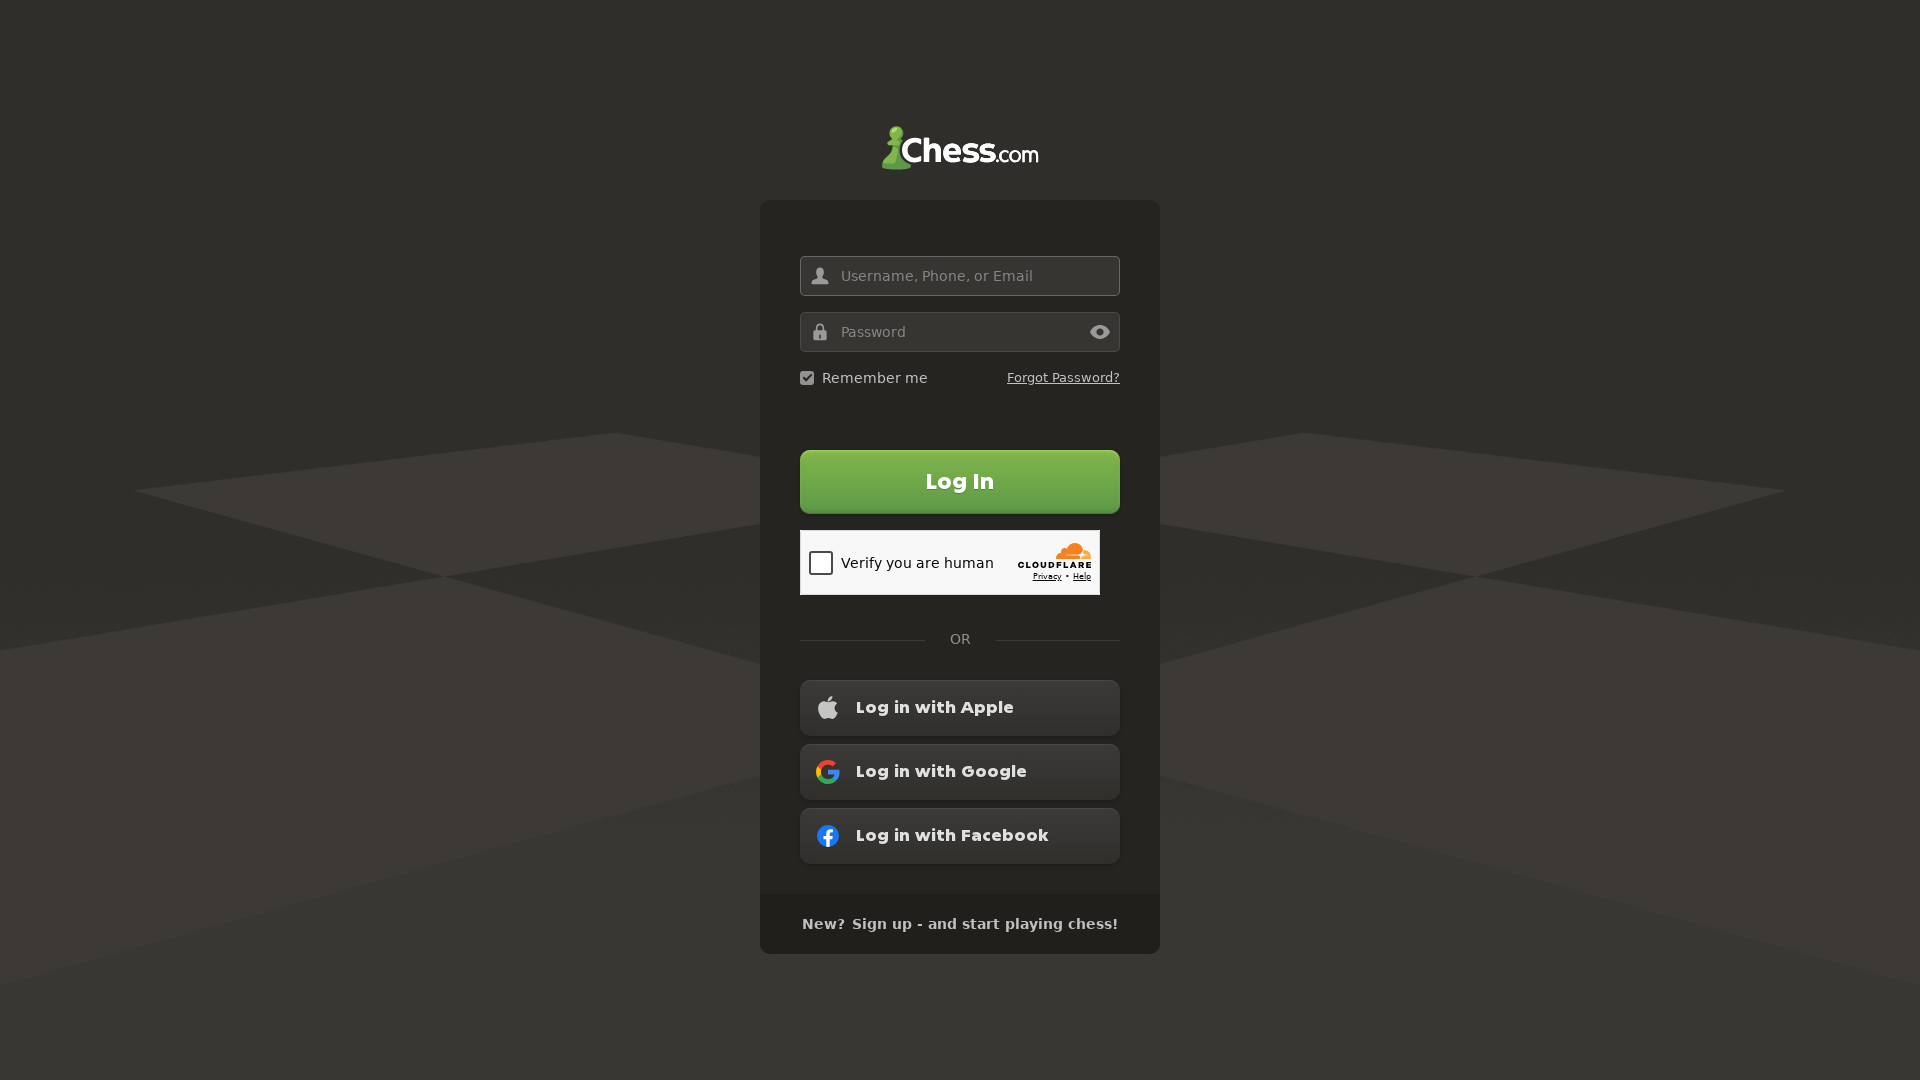